Tests that the signup link and social login buttons (Facebook, Twitter, Google) exist and are clickable on the login page

Starting URL: https://tumainguyen.github.io/n23dcpt091-lab03-login/login.html

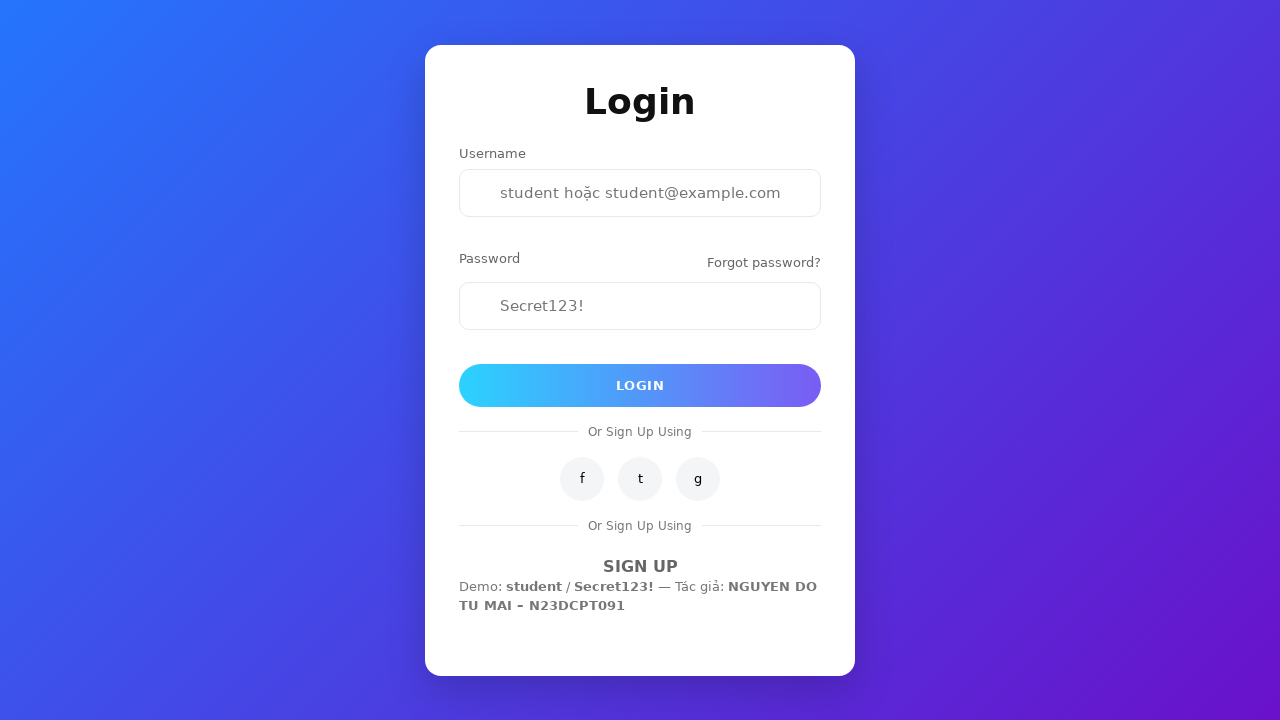

Navigated to login page
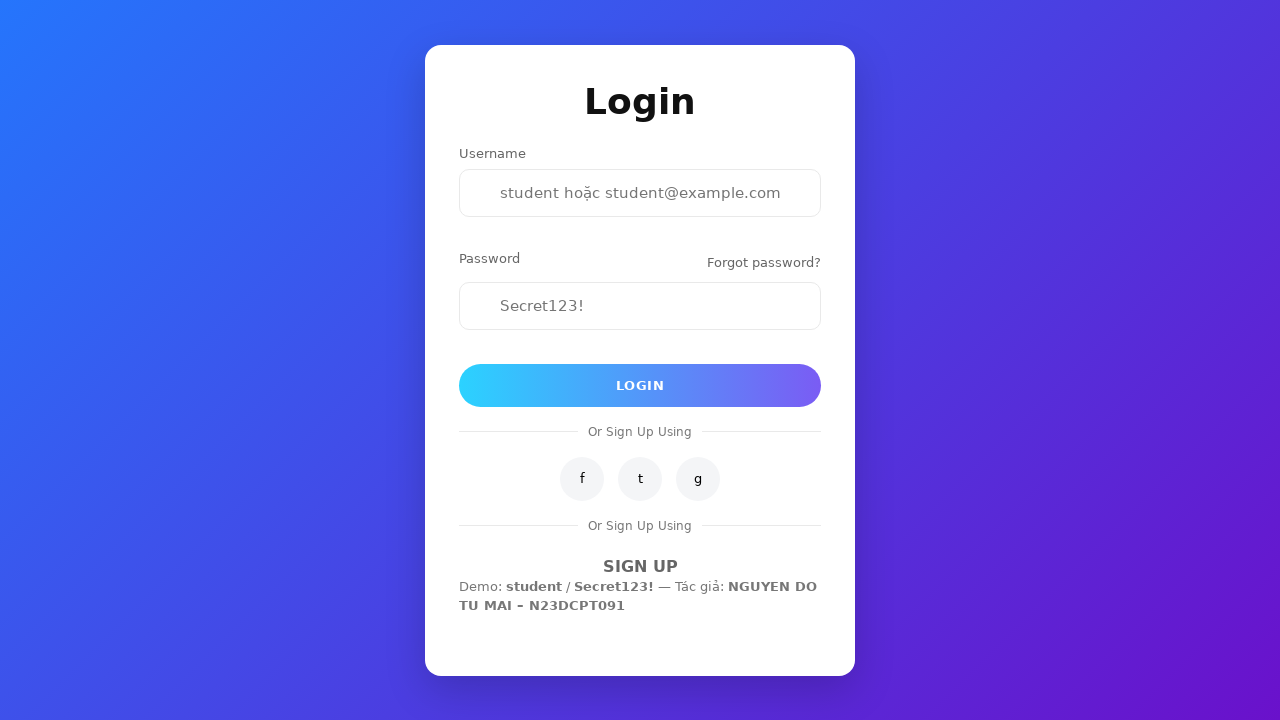

Clicked signup link at (640, 566) on #signup-link
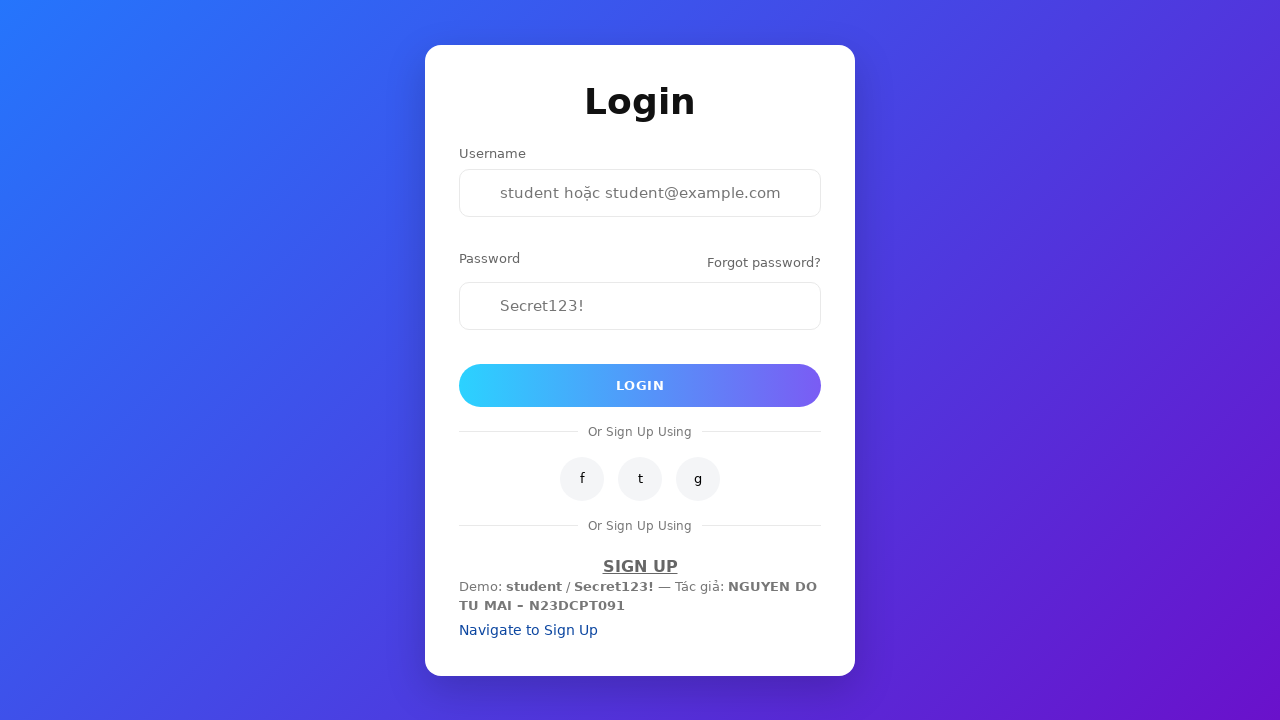

Navigated back to login page
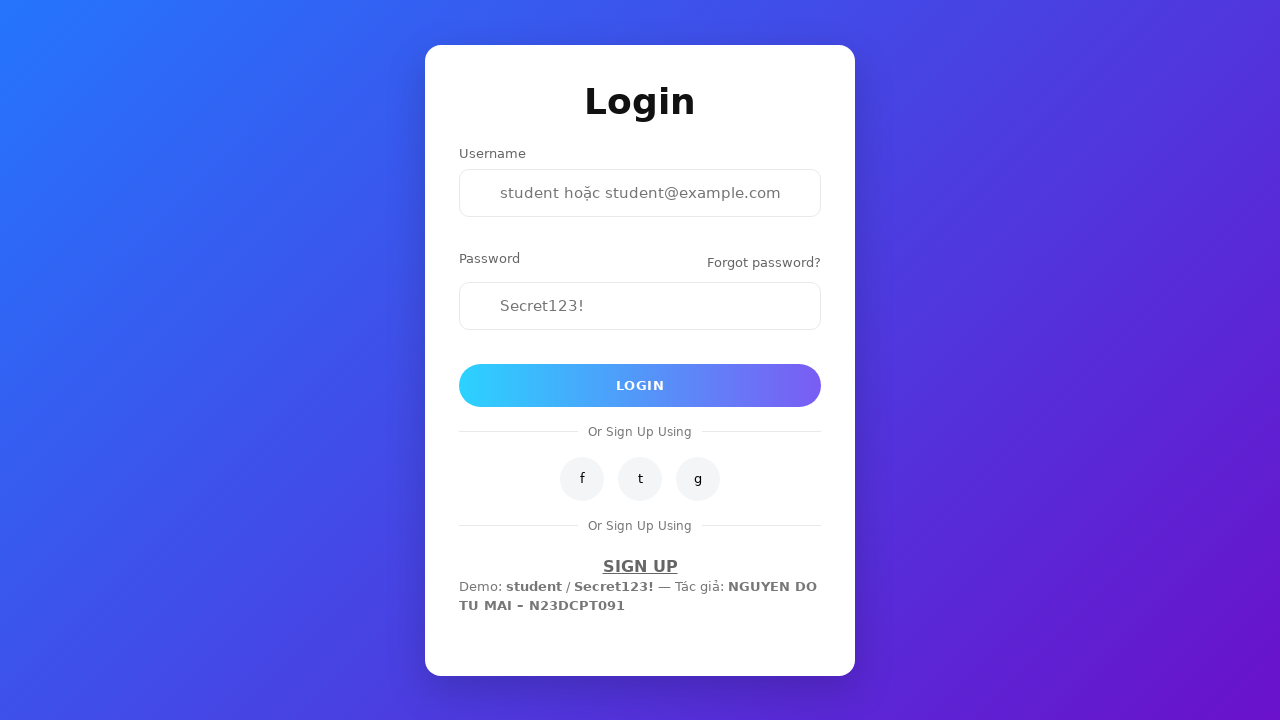

Facebook social login button is visible
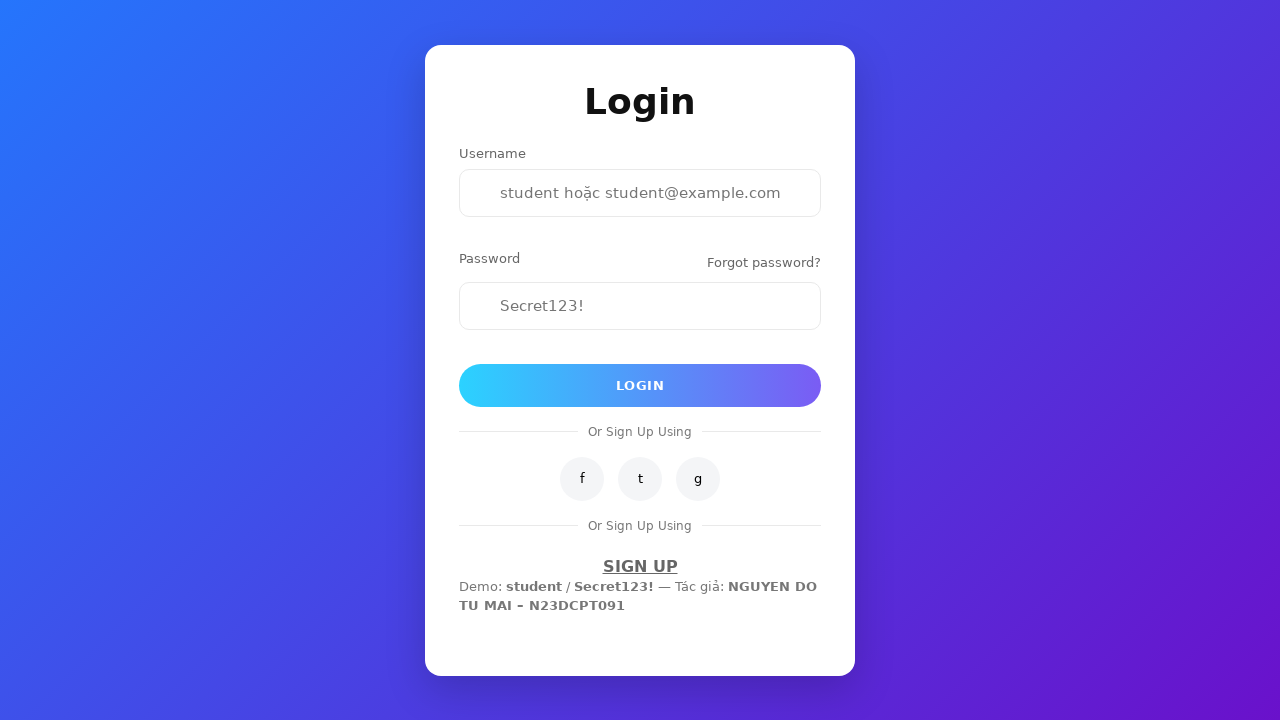

Twitter social login button is visible
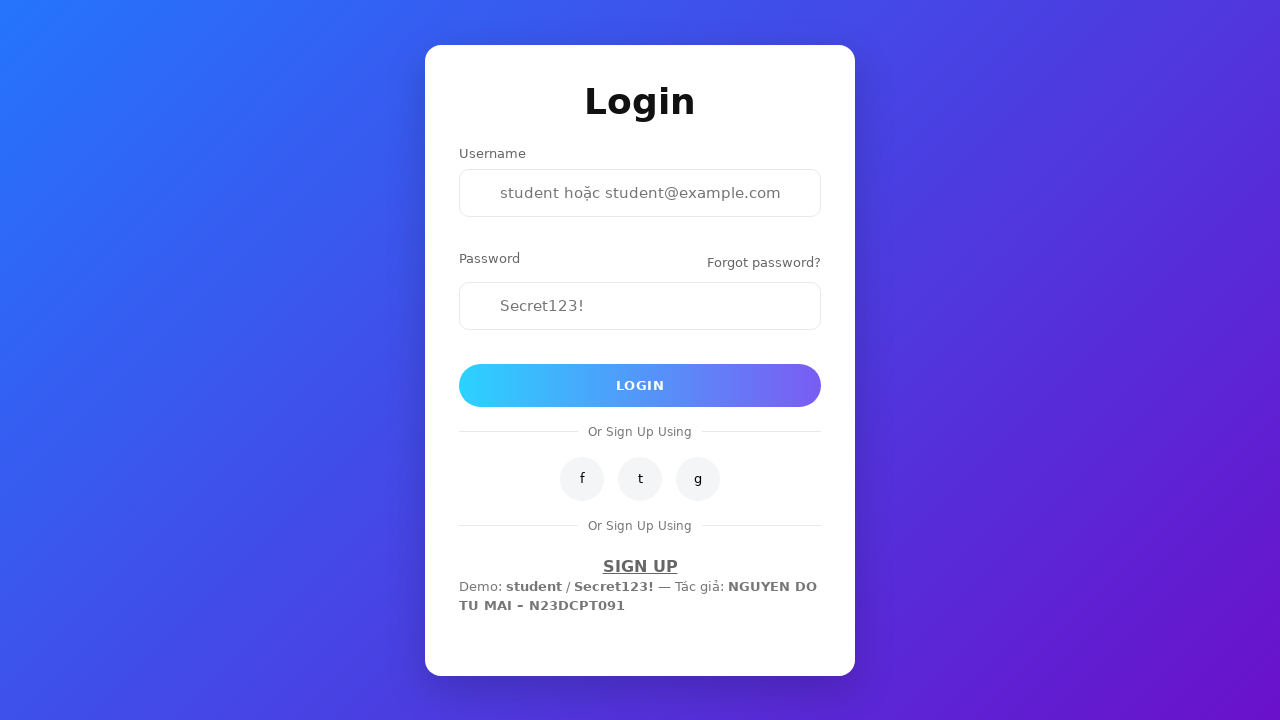

Google social login button is visible
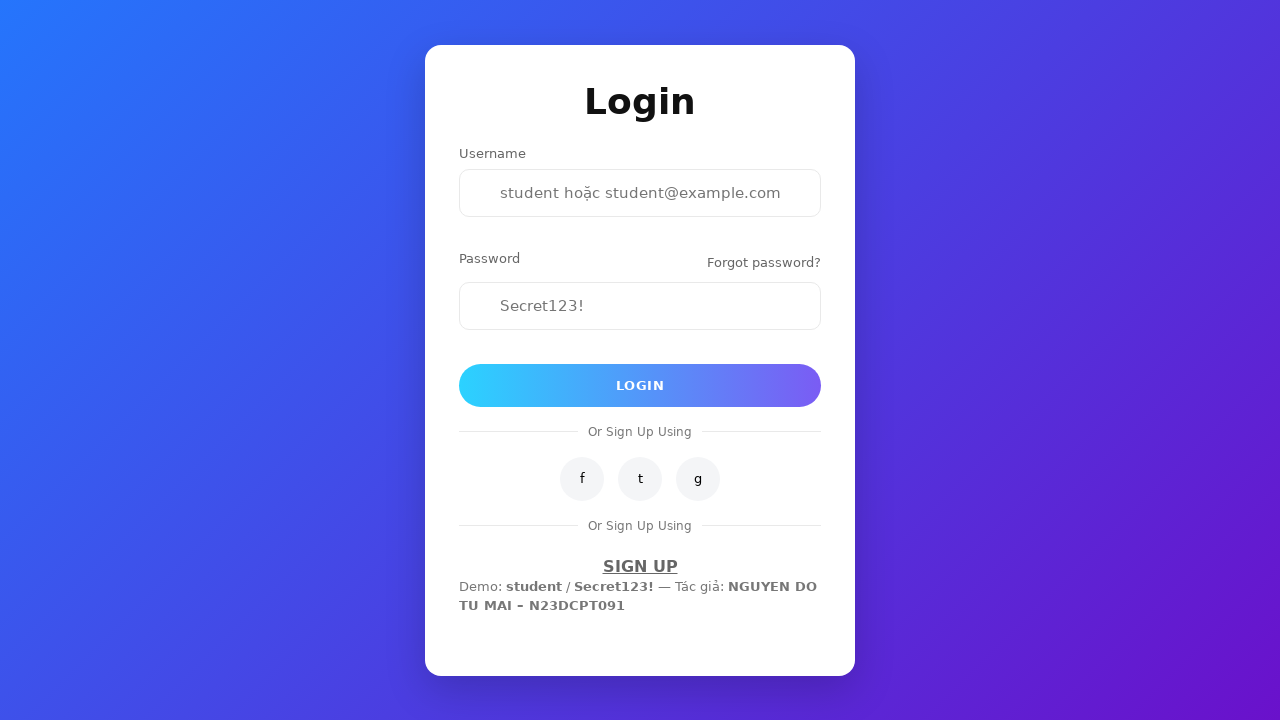

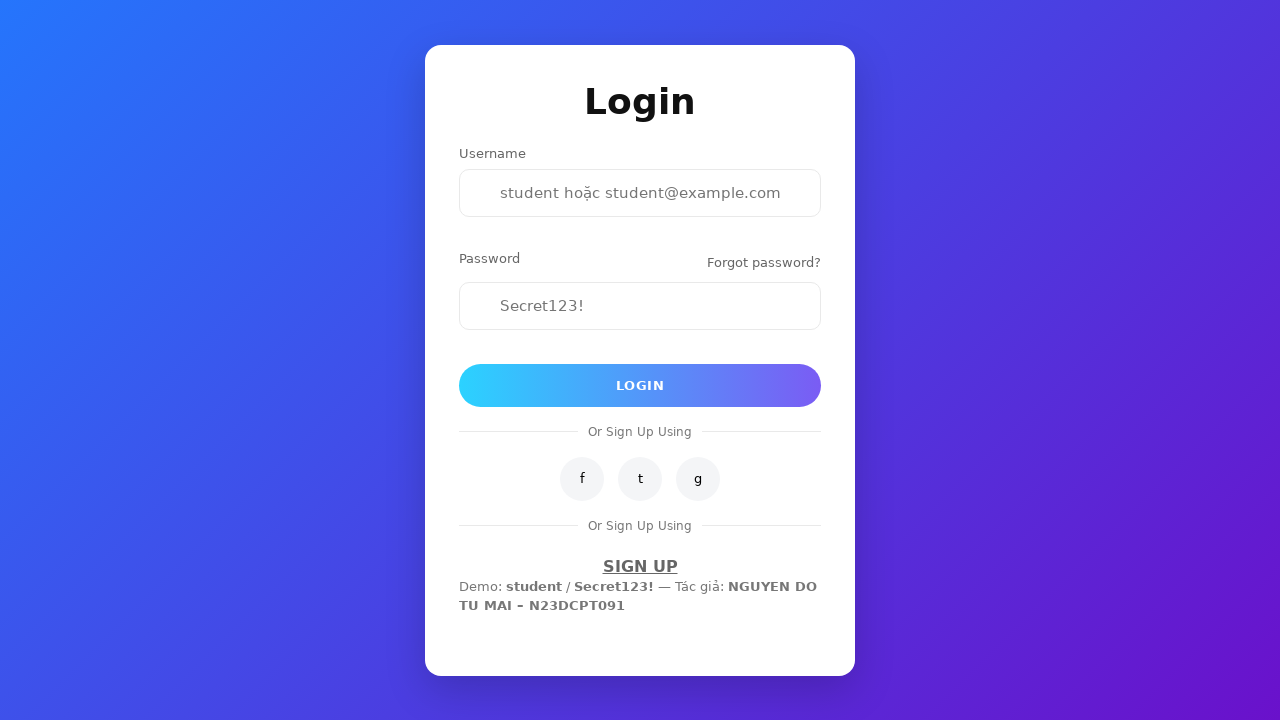